Tests interacting with a frame by locating it using the frame name method and typing into an input field.

Starting URL: https://letcode.in/frame

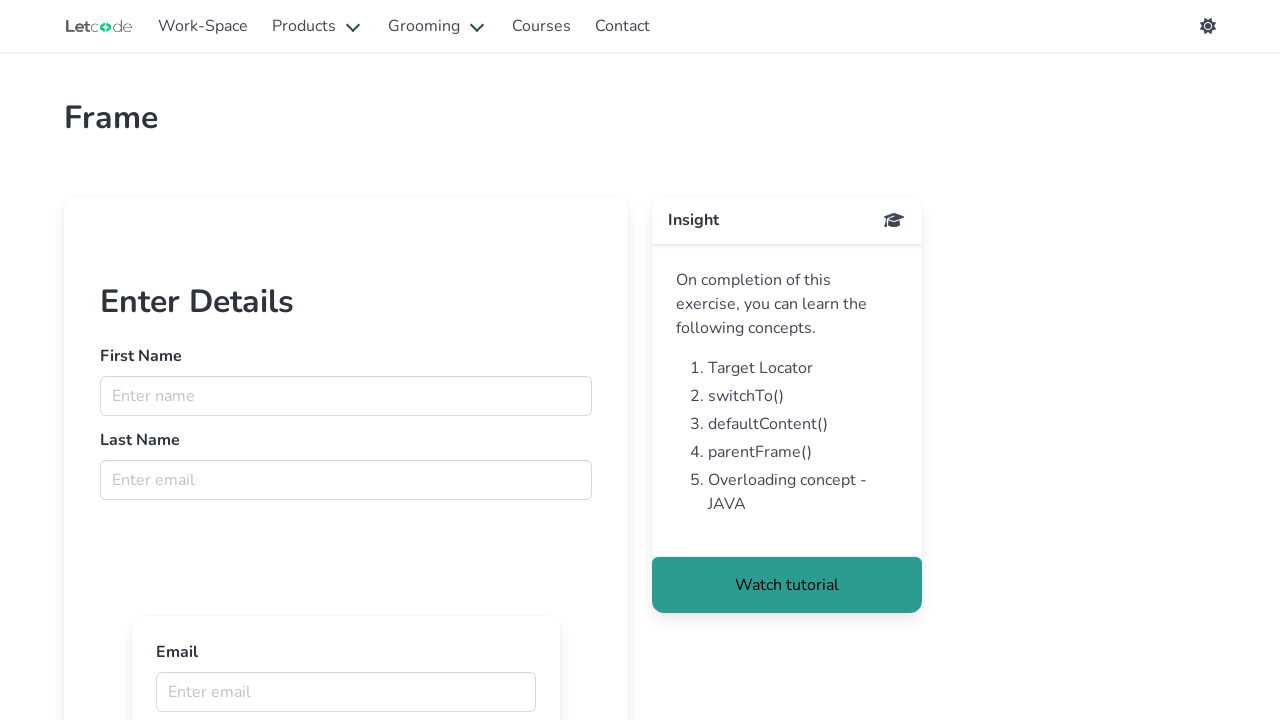

Navigated to https://letcode.in/frame
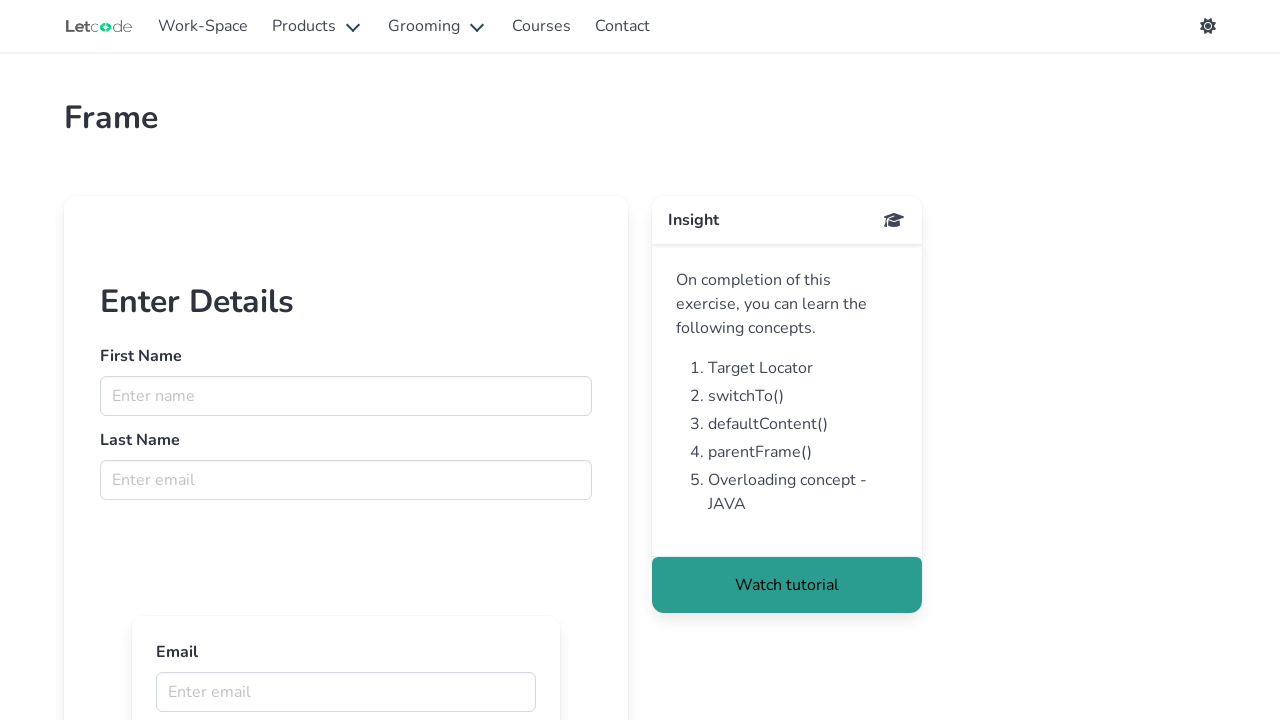

Located frame with name 'firstFr'
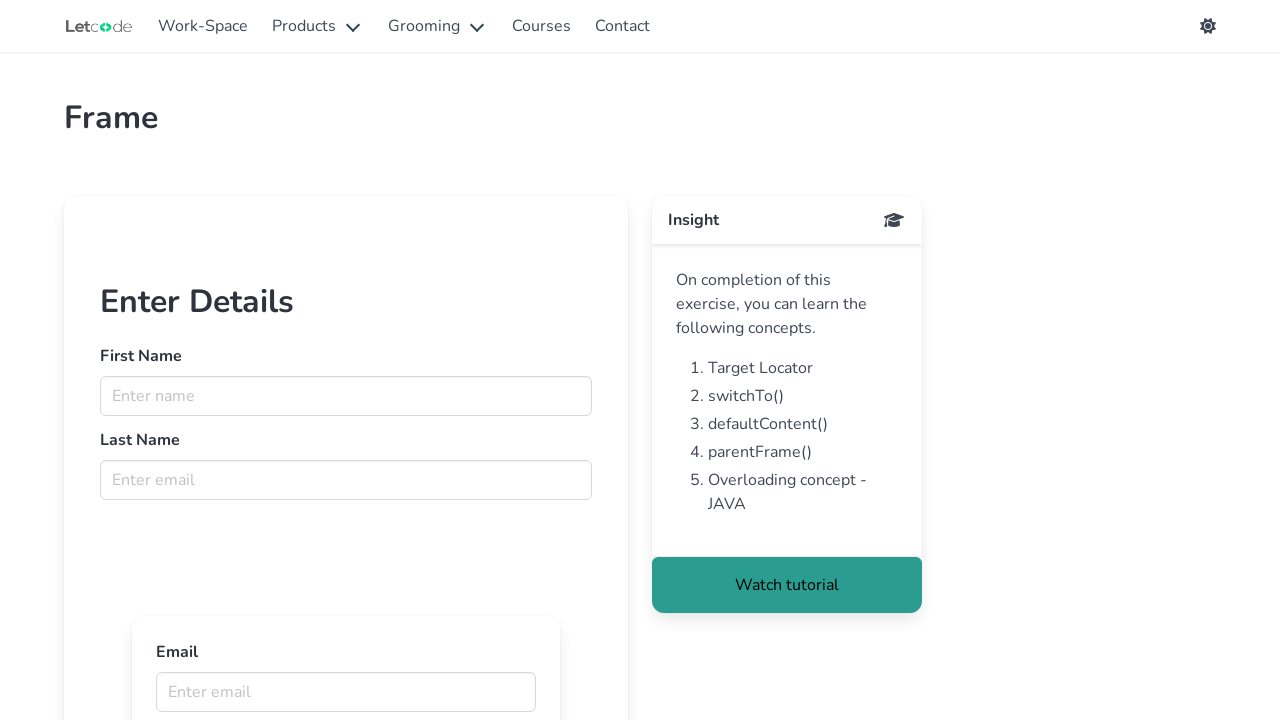

Typed 'nirmal' into the name input field inside the frame
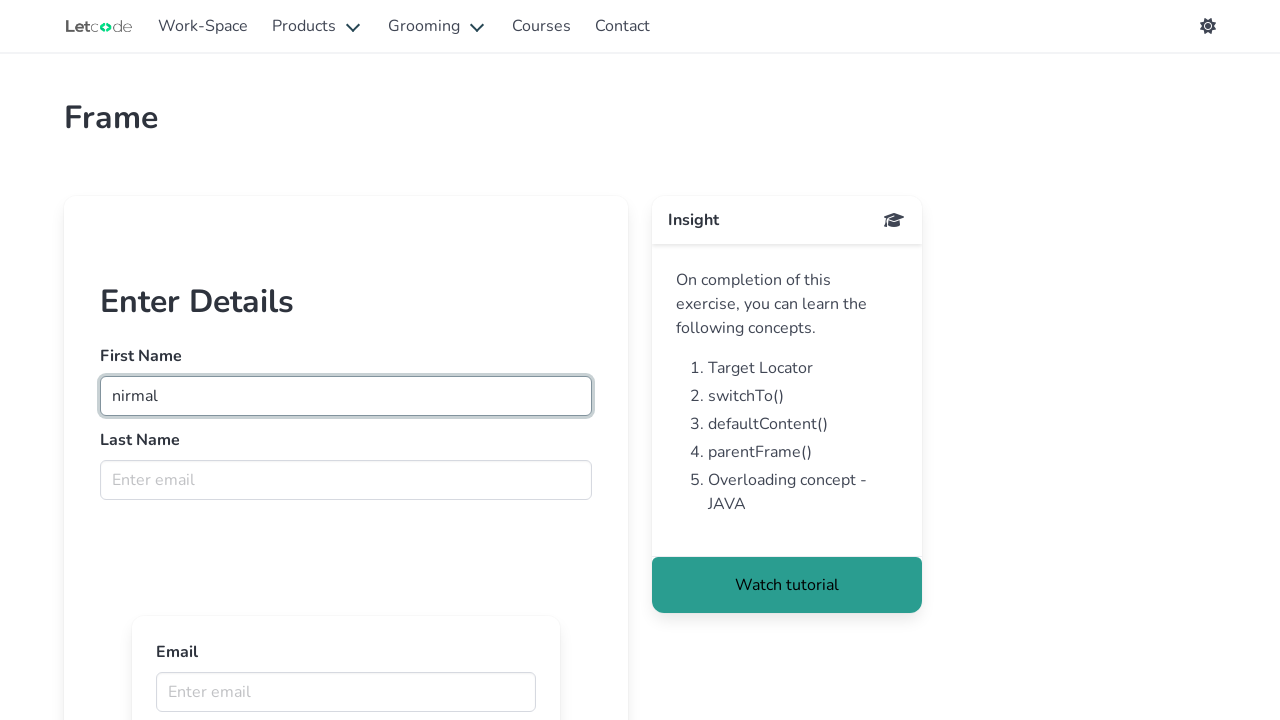

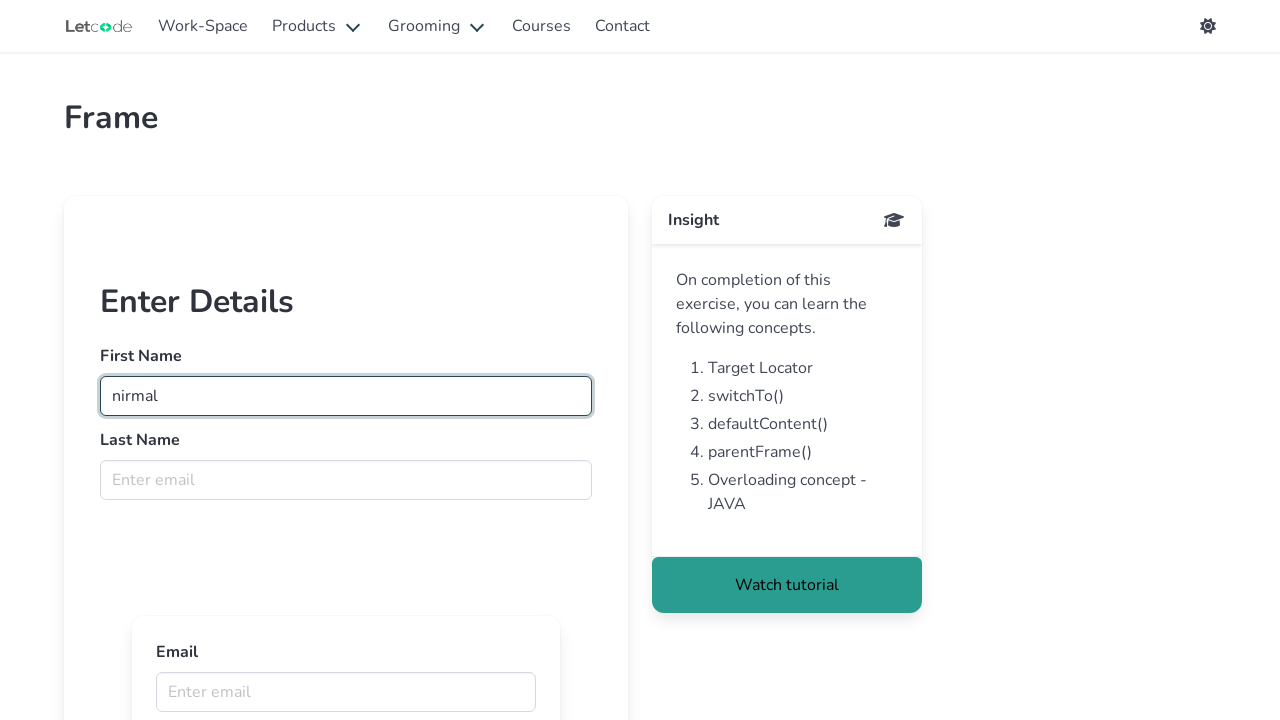